Tests file download page by verifying download links are present and clickable.

Starting URL: http://the-internet.herokuapp.com/download

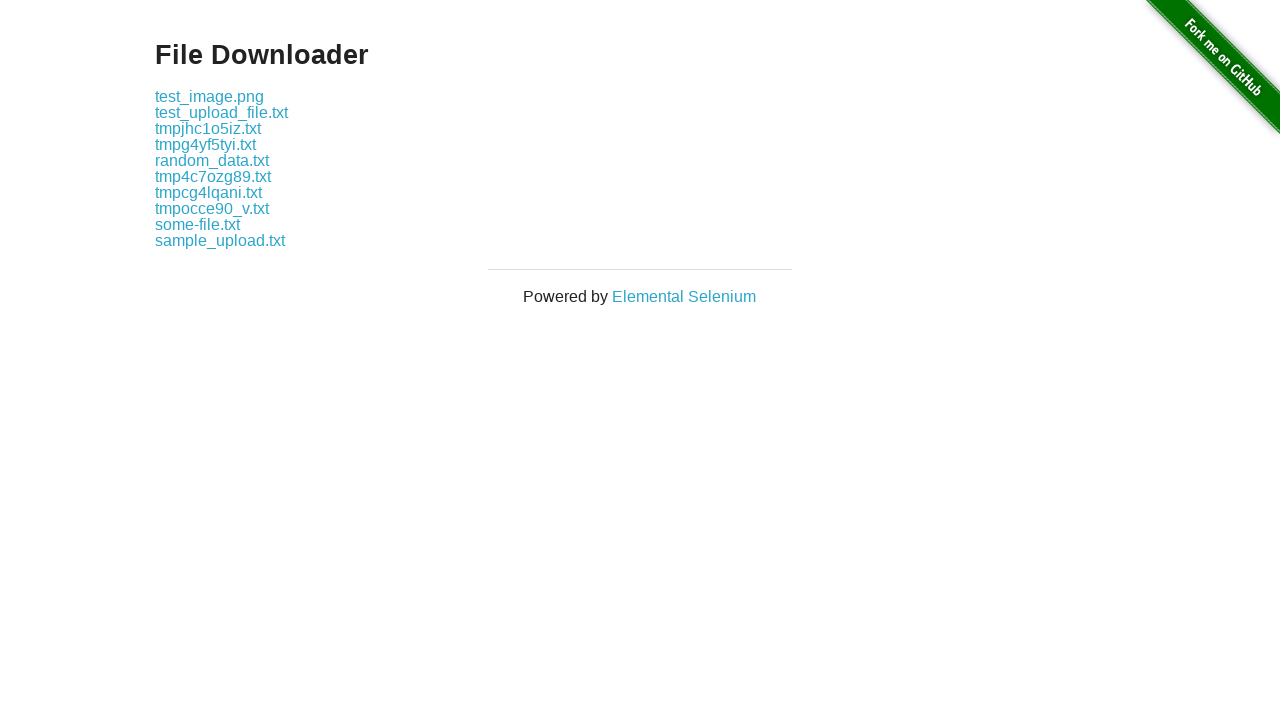

Waited for example section with download links to load
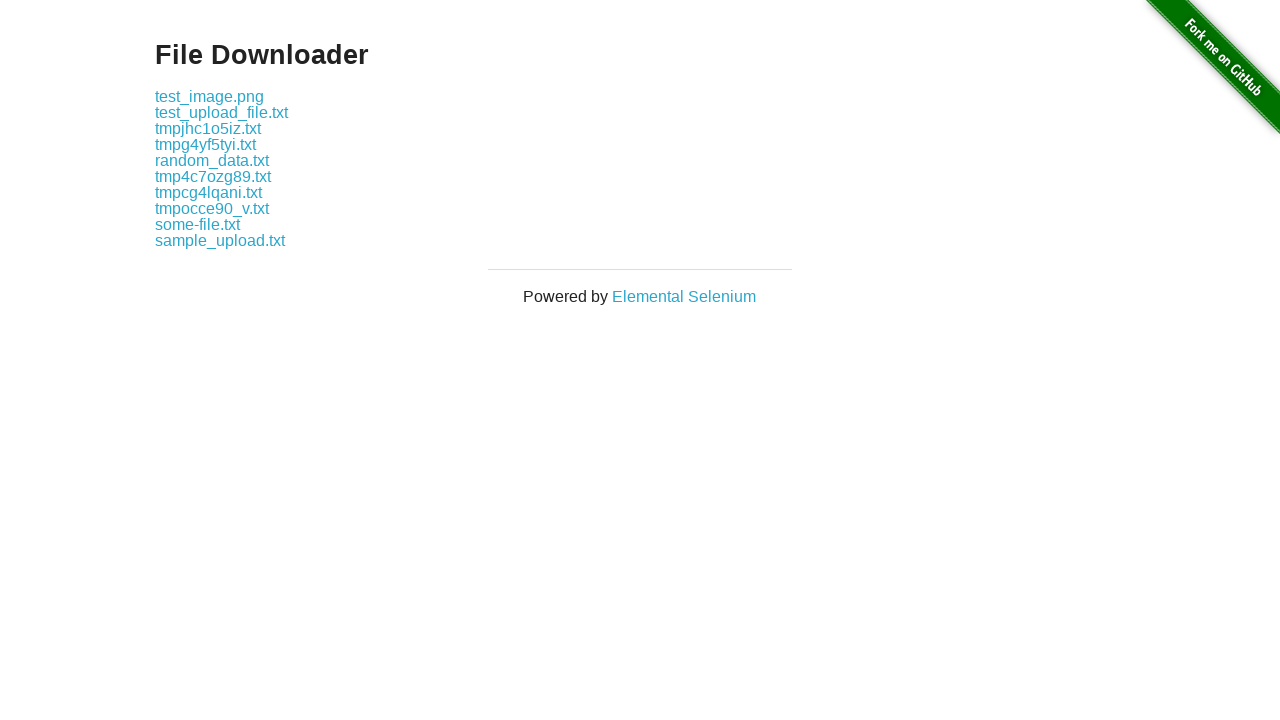

Located the first download link
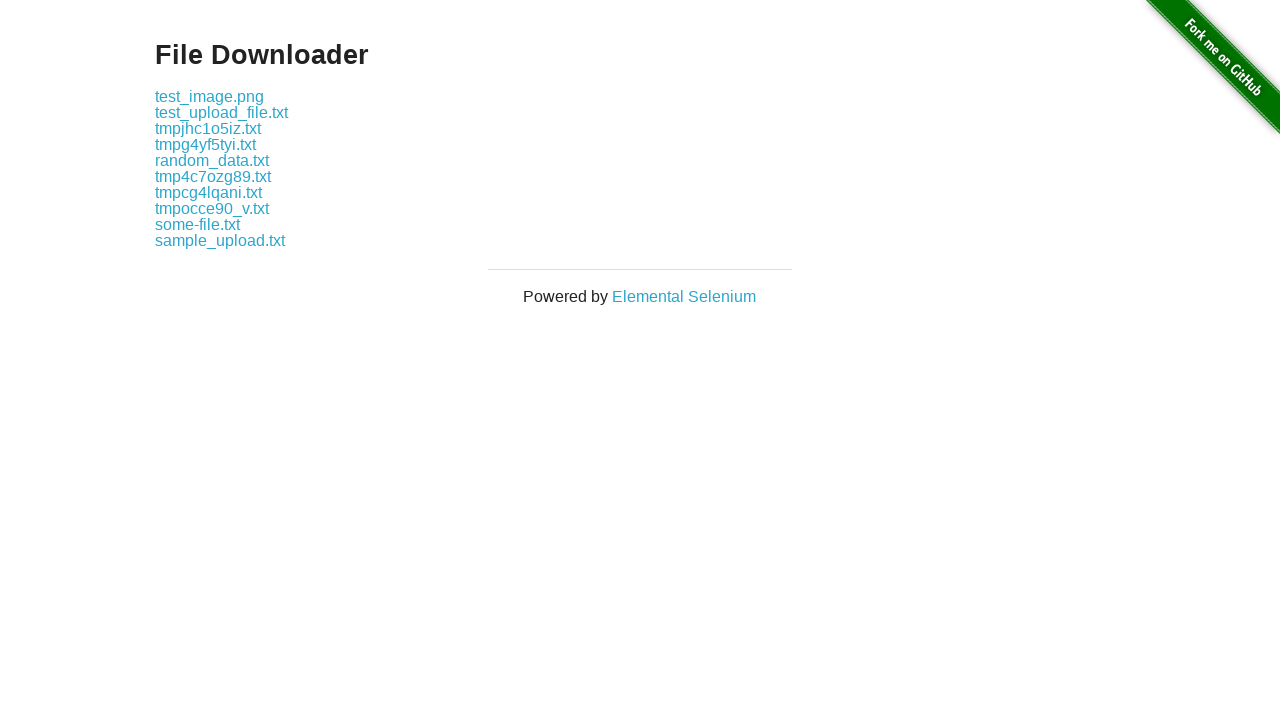

Clicked the first download link at (210, 96) on .example a >> nth=0
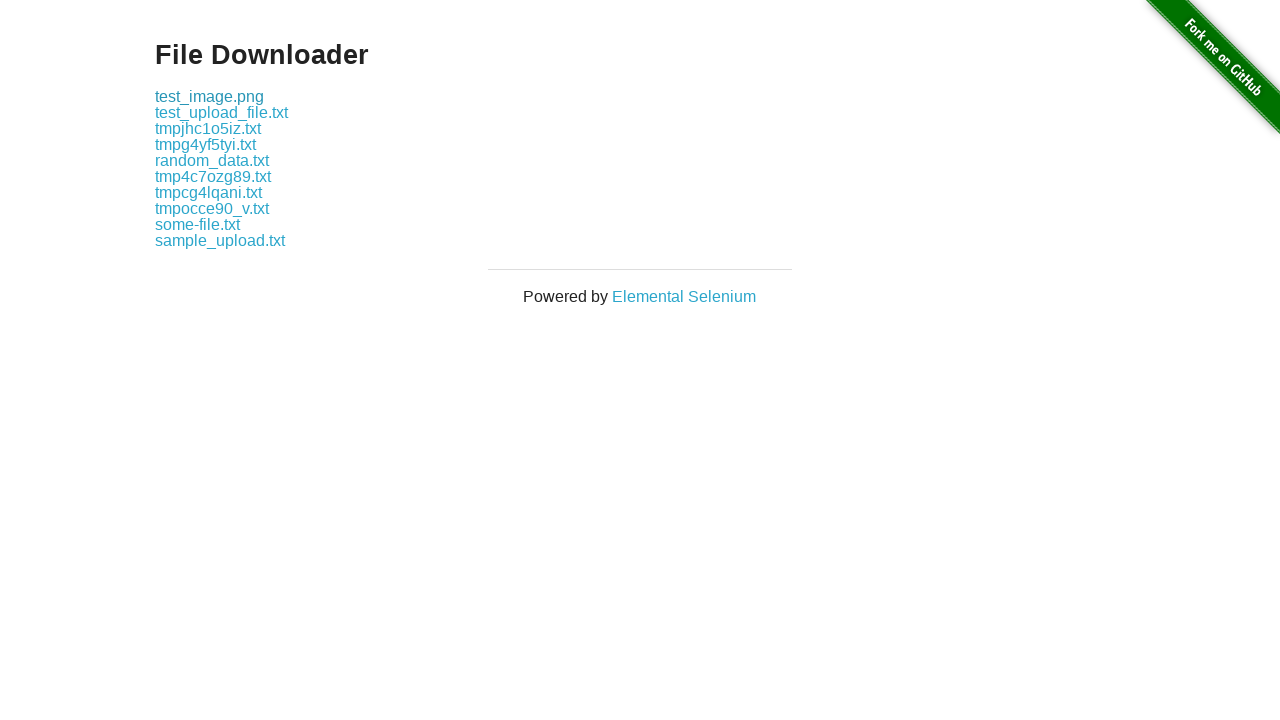

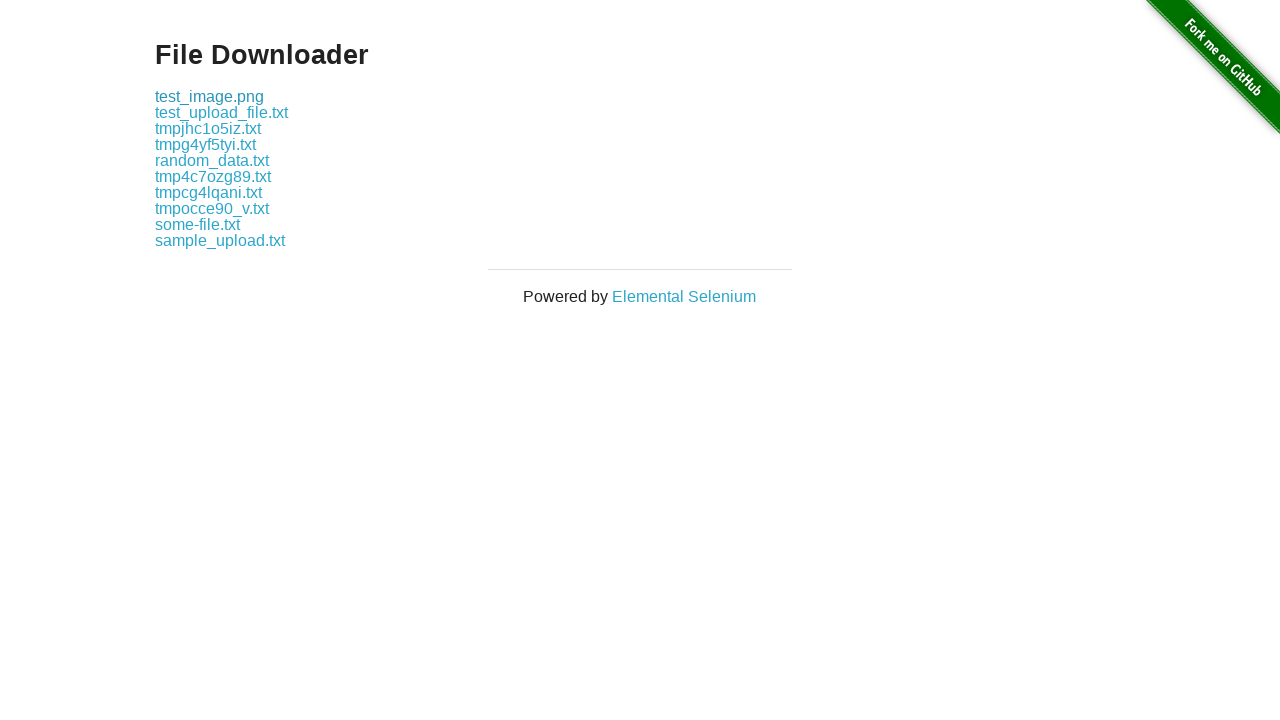